Tests the age/number entry page by entering a number and clicking submit to see the result message

Starting URL: https://kristinek.github.io/site/tasks/enter_a_number

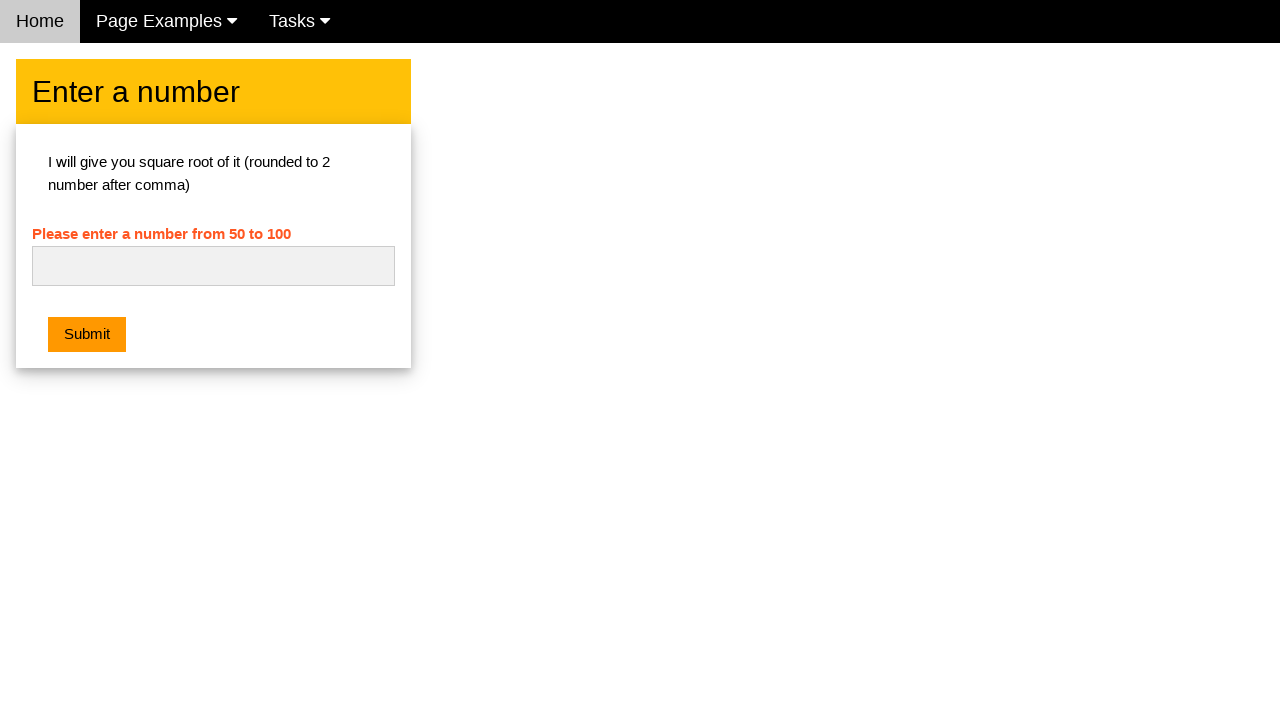

Navigated to age/number entry page
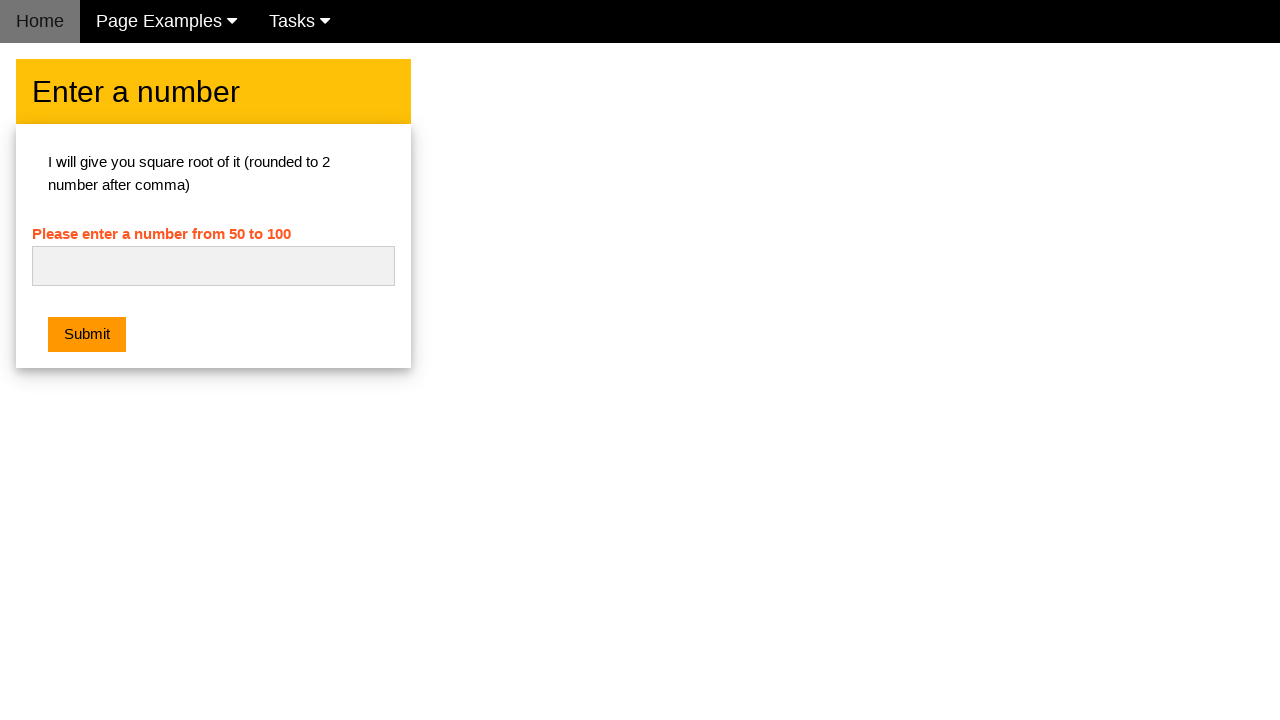

Entered number '25' in the input field on #numb
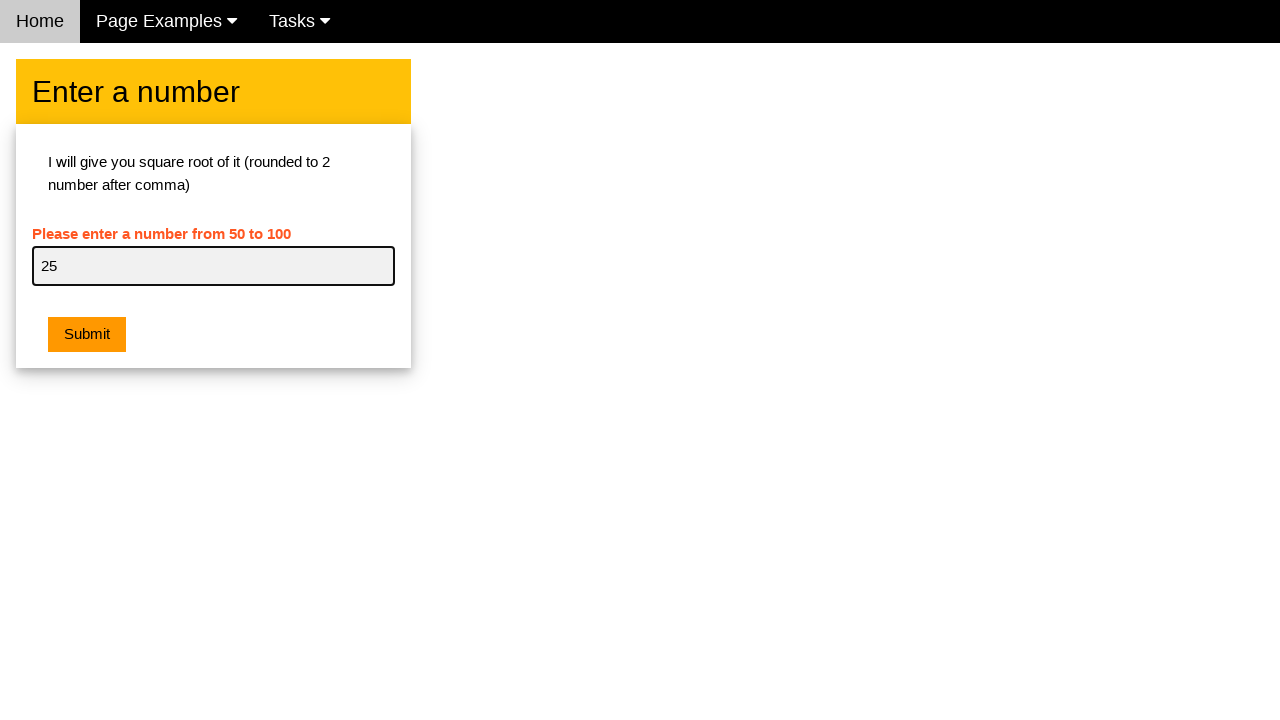

Clicked submit button at (87, 335) on .w3-btn
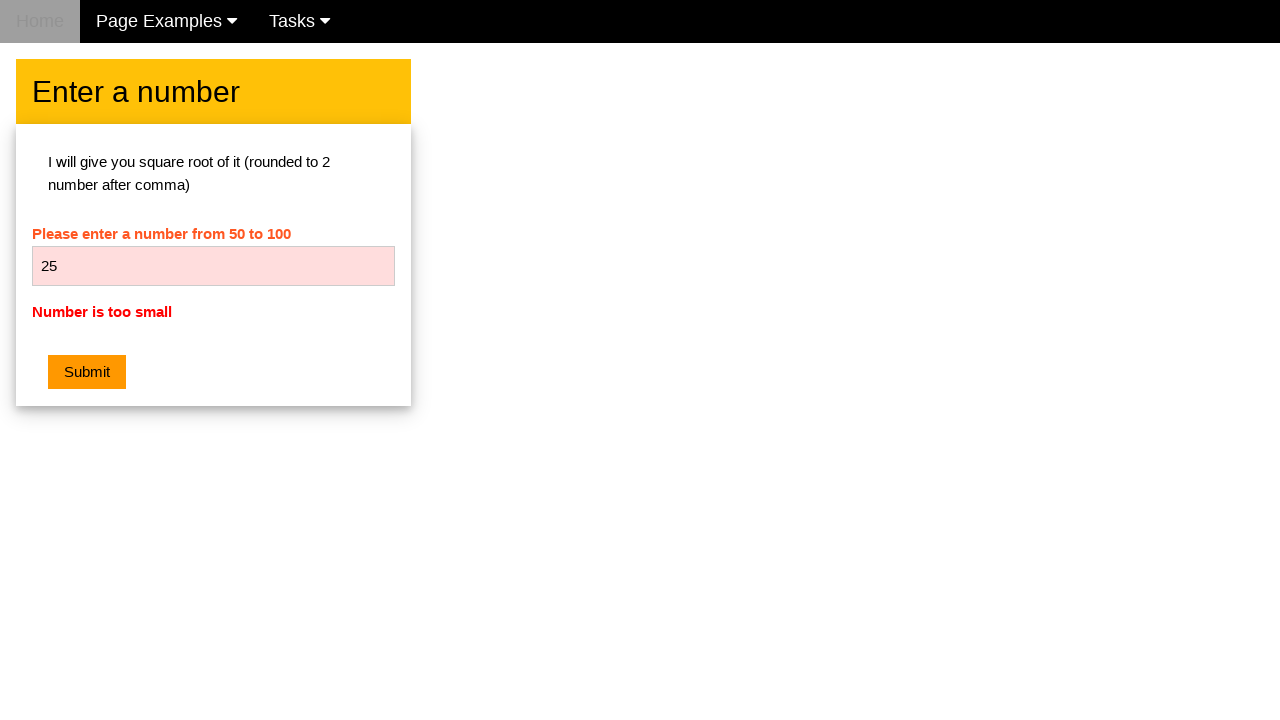

Result message appeared after submission
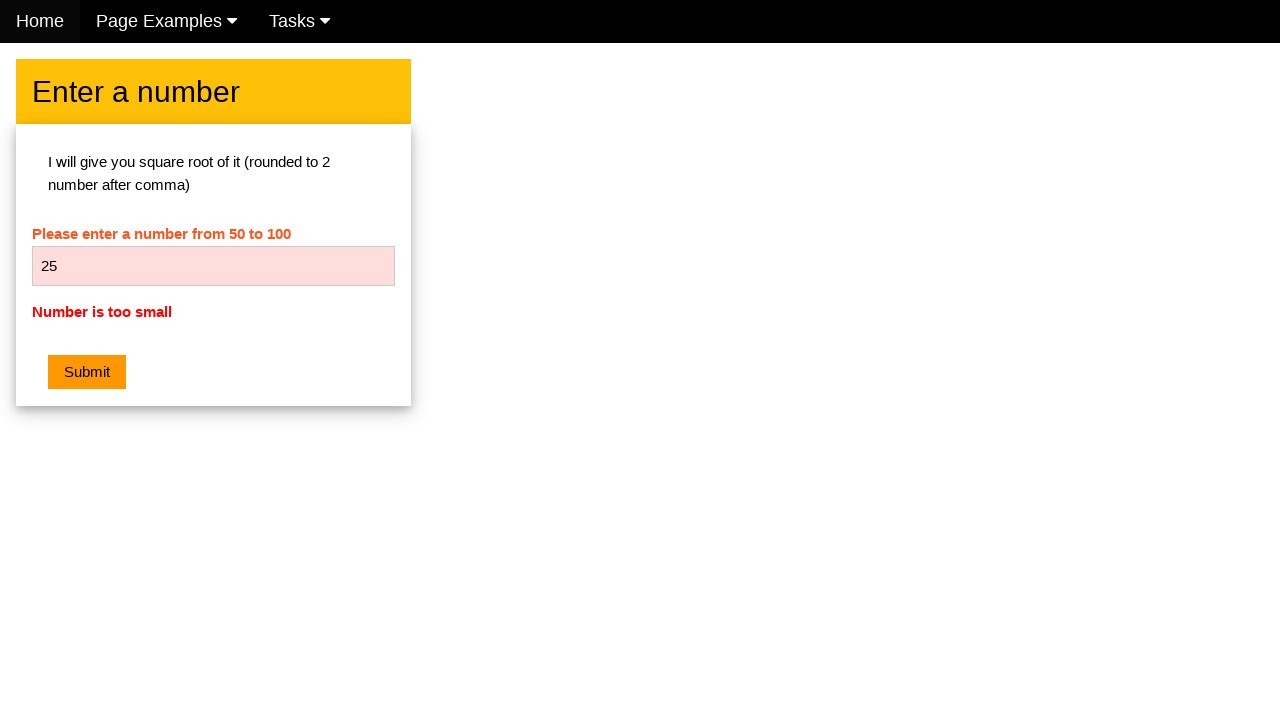

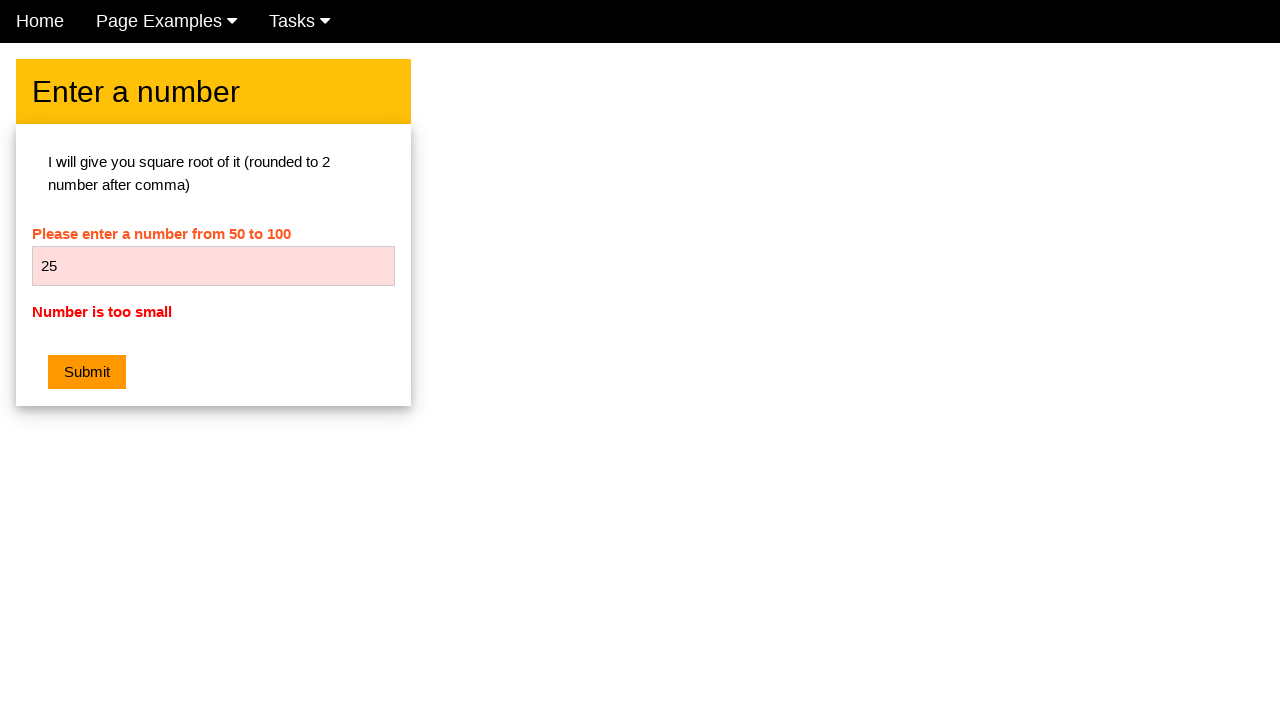